Tests the text box form on demoqa.com by filling in the username field with sample text

Starting URL: https://demoqa.com/text-box

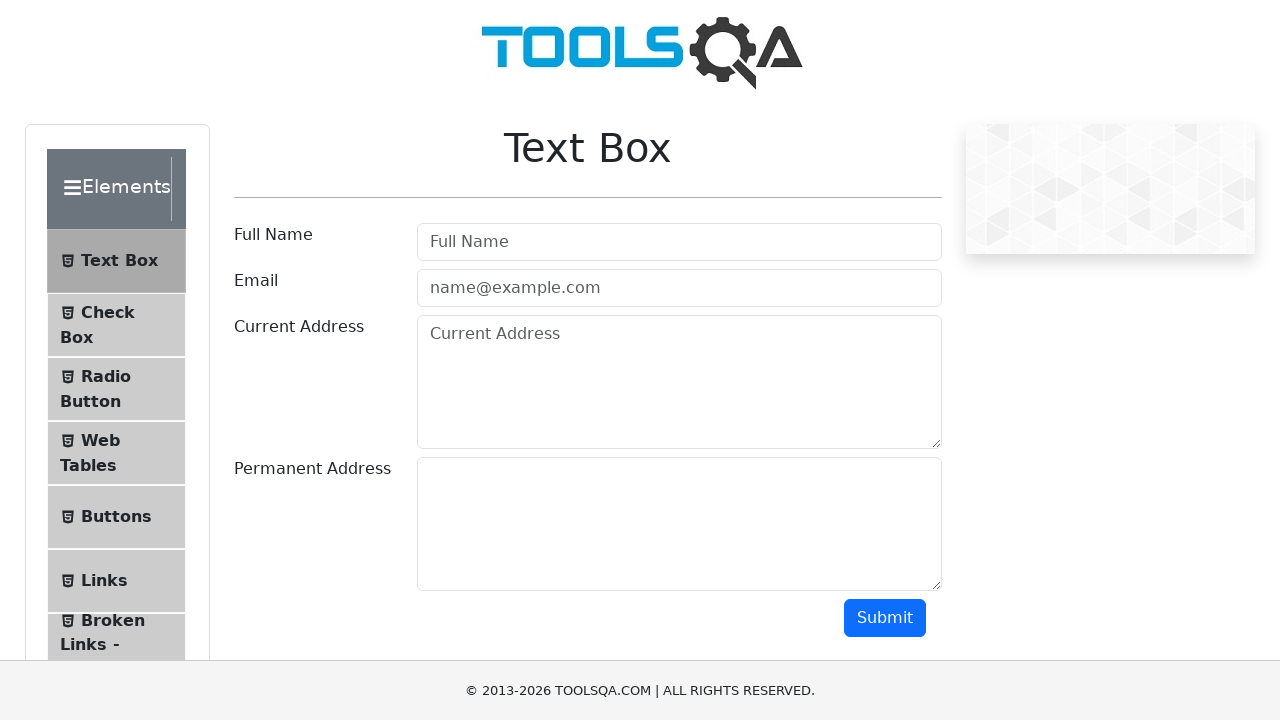

Filled userName text box with 'Hello world' on #userName
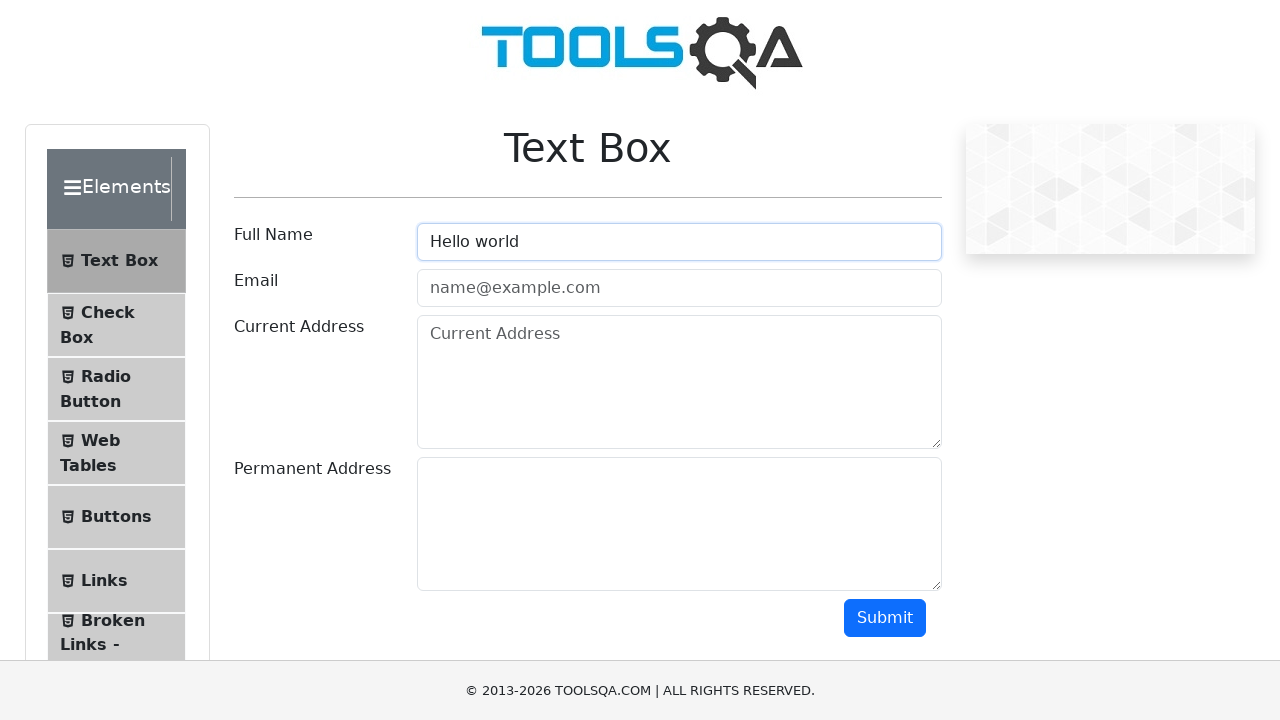

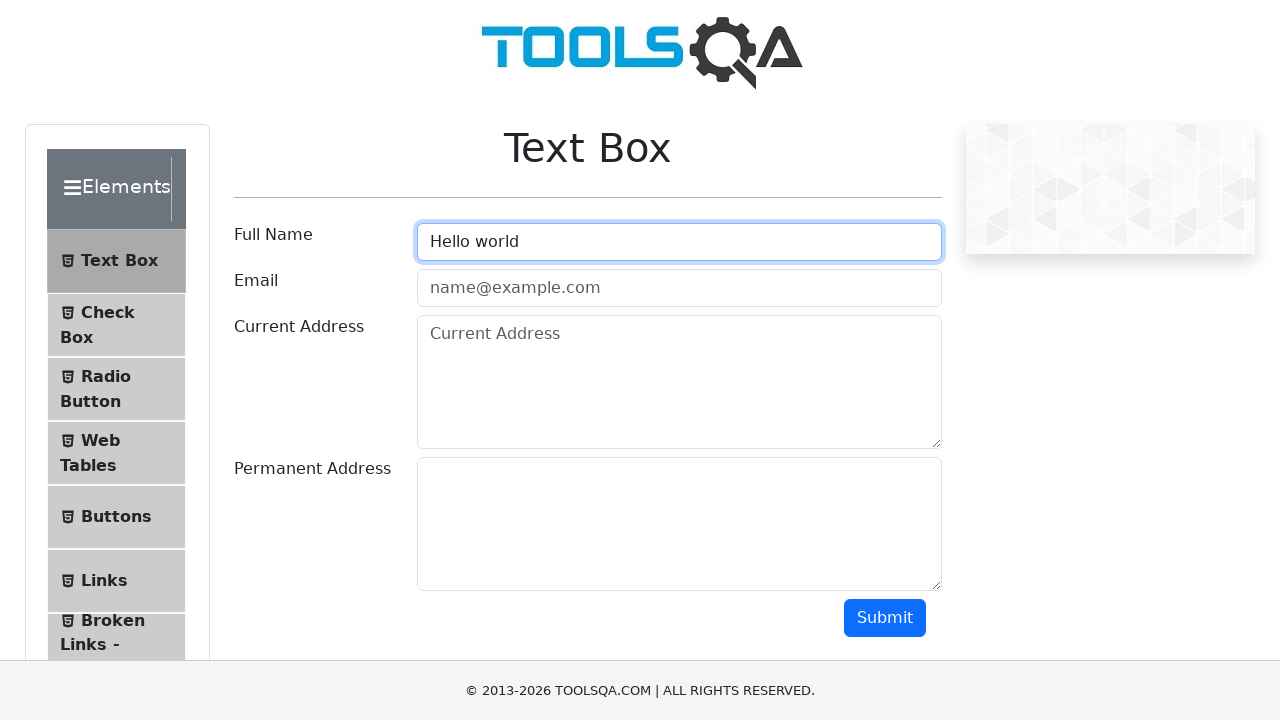